Tests clicking a button with a dynamic ID on the UI Testing Playground website to verify handling of elements with changing identifiers

Starting URL: http://uitestingplayground.com/dynamicid

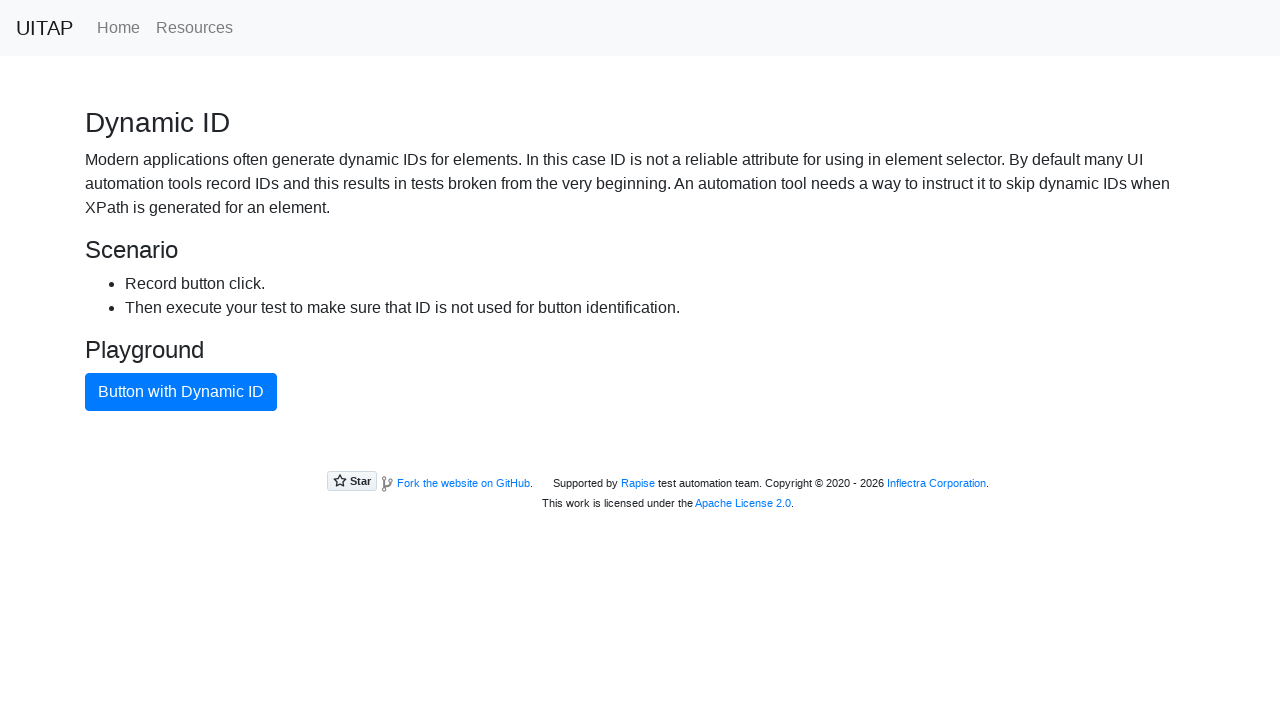

Clicked the primary button with dynamic ID on UI Testing Playground at (181, 392) on .btn.btn-primary
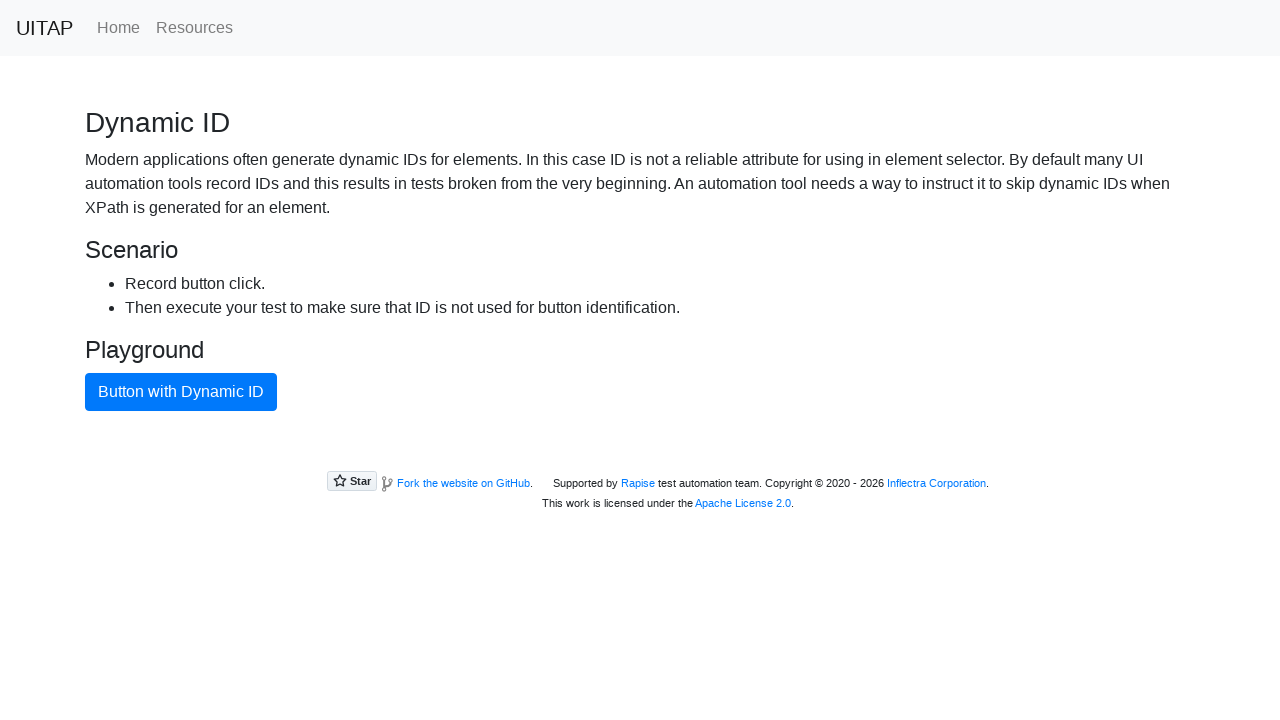

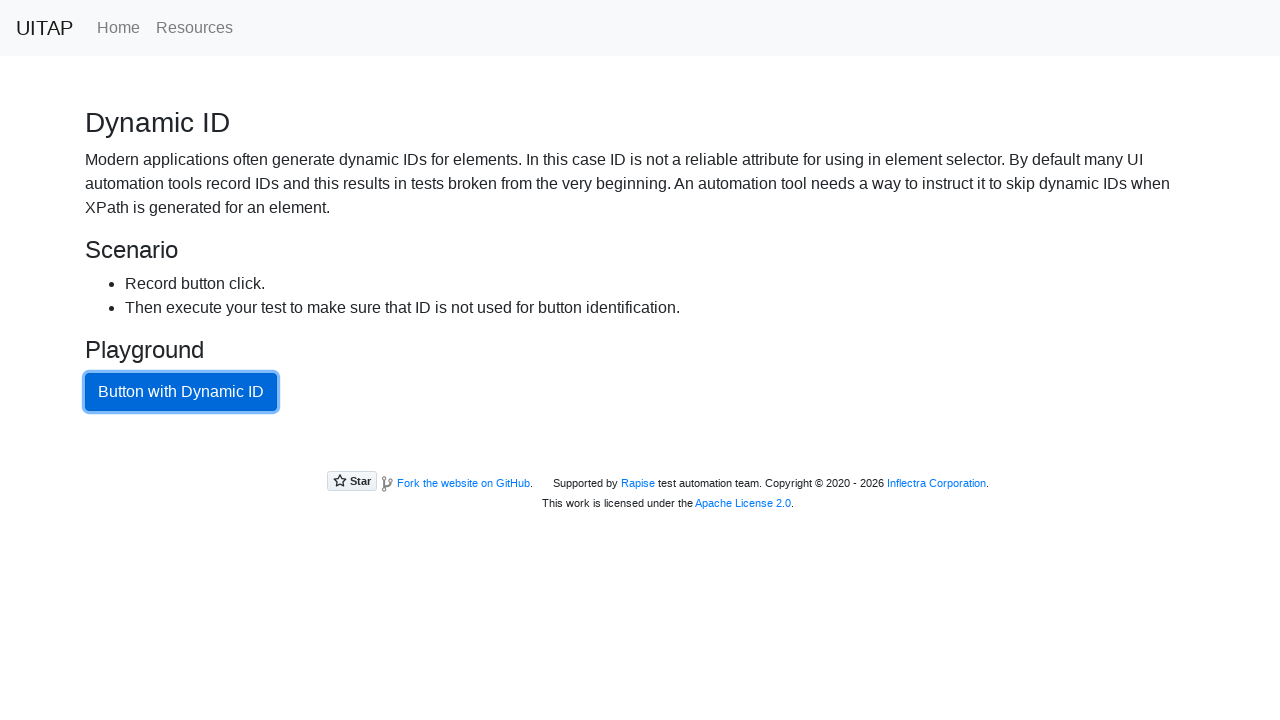